Tests jQuery UI select menu functionality by clicking on the speed dropdown and selecting the "Fast" option

Starting URL: http://jqueryui.com/resources/demos/selectmenu/default.html

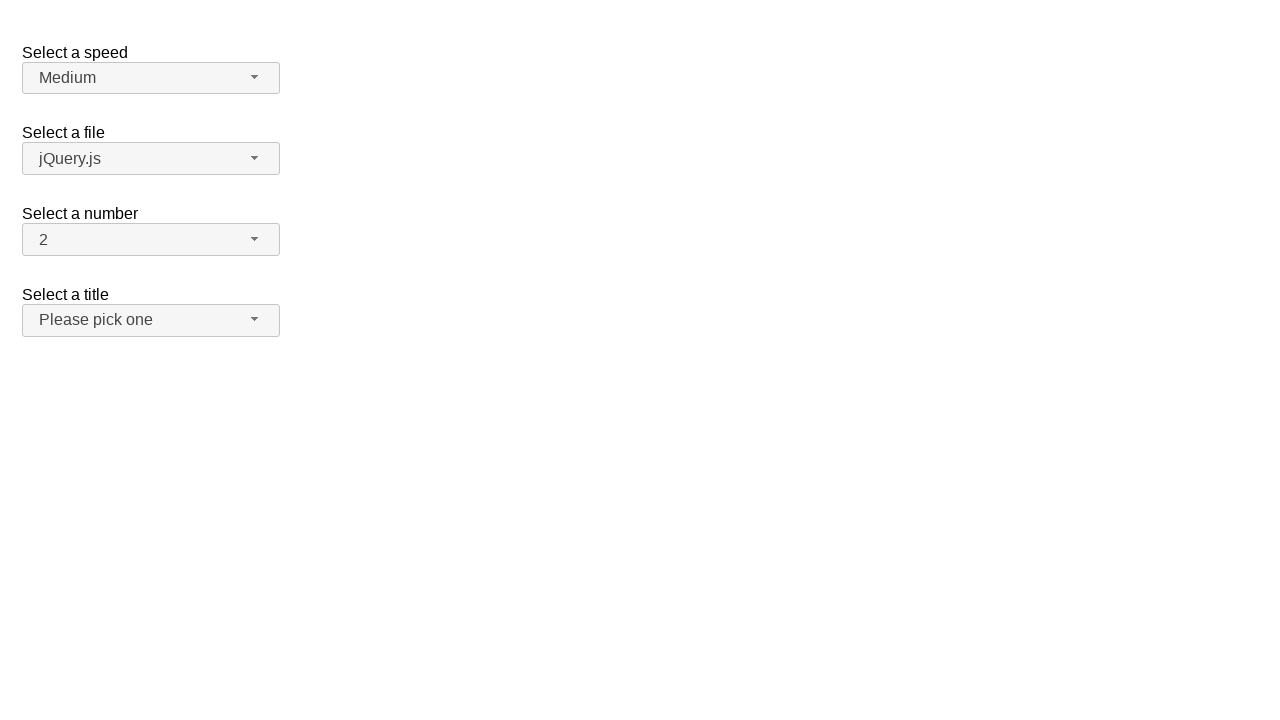

Clicked speed dropdown button to open menu at (151, 78) on #speed-button
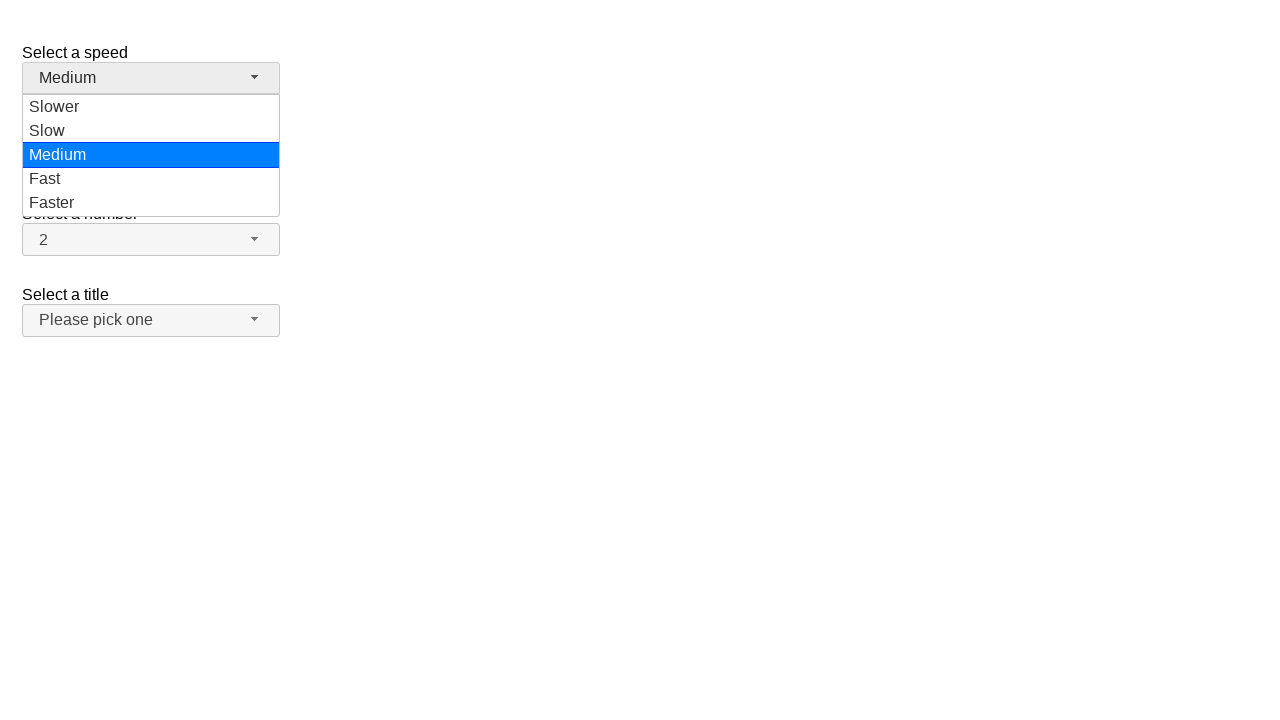

Retrieved all speed menu options
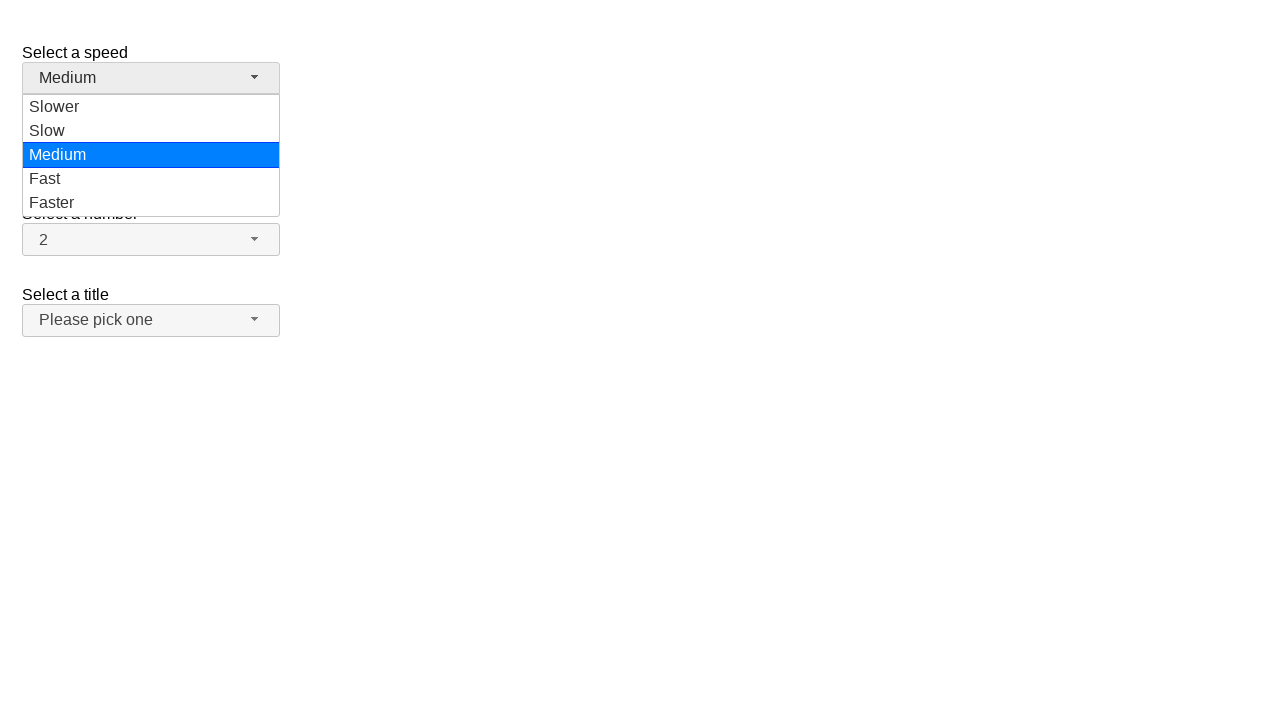

Clicked 'Fast' option from speed dropdown menu at (151, 179) on #speed-menu li div >> nth=3
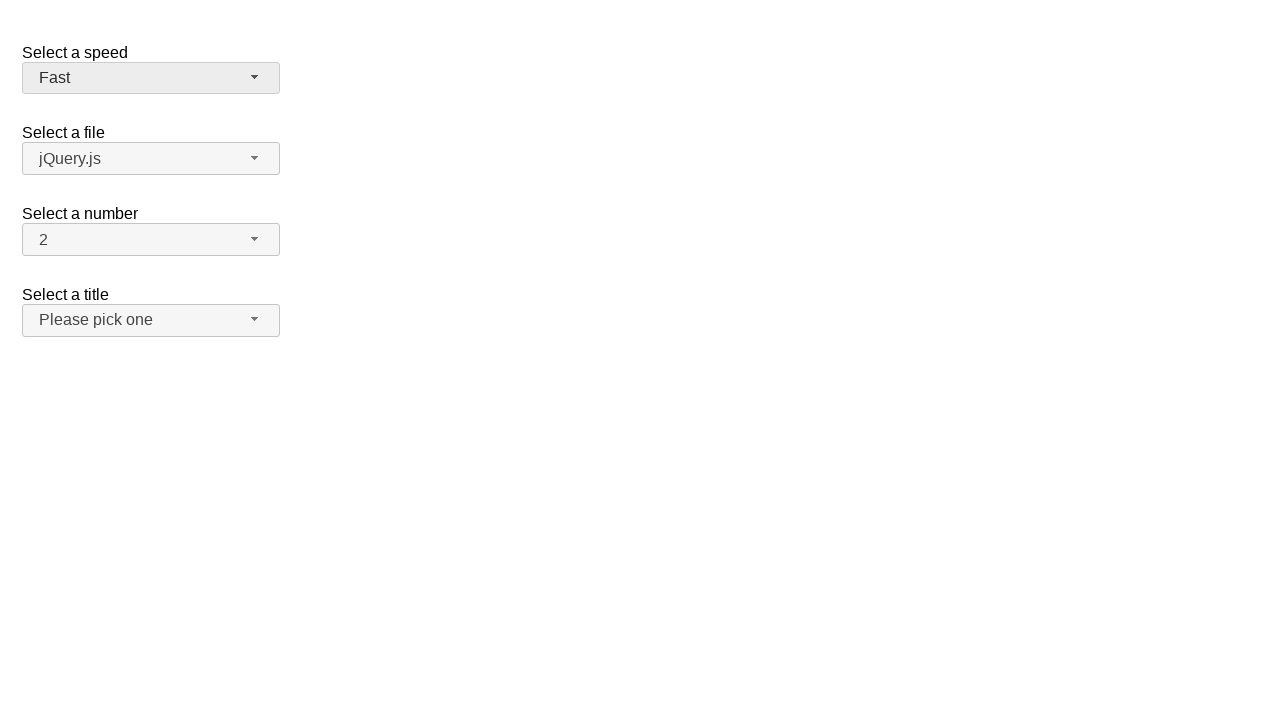

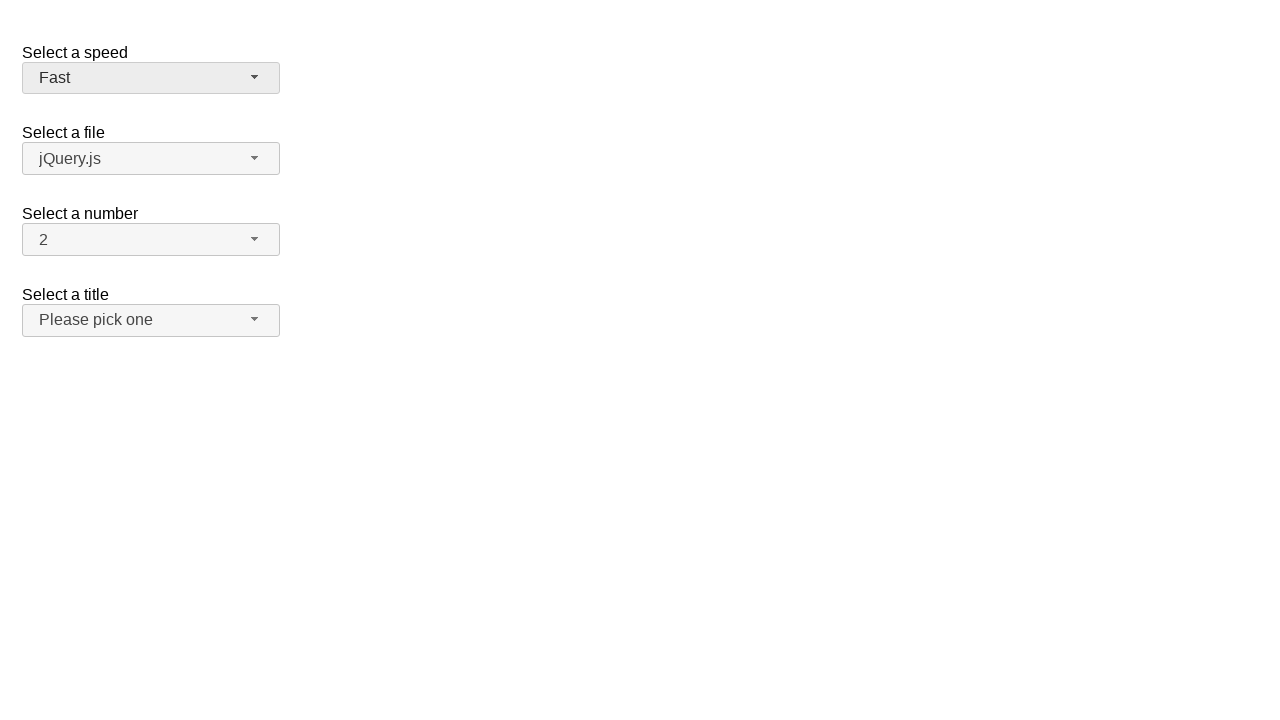